Tests form submission by first clicking a link with a specific calculated text, then filling out a multi-field form with personal information (first name, last name, city, country) and submitting it.

Starting URL: http://suninjuly.github.io/find_link_text

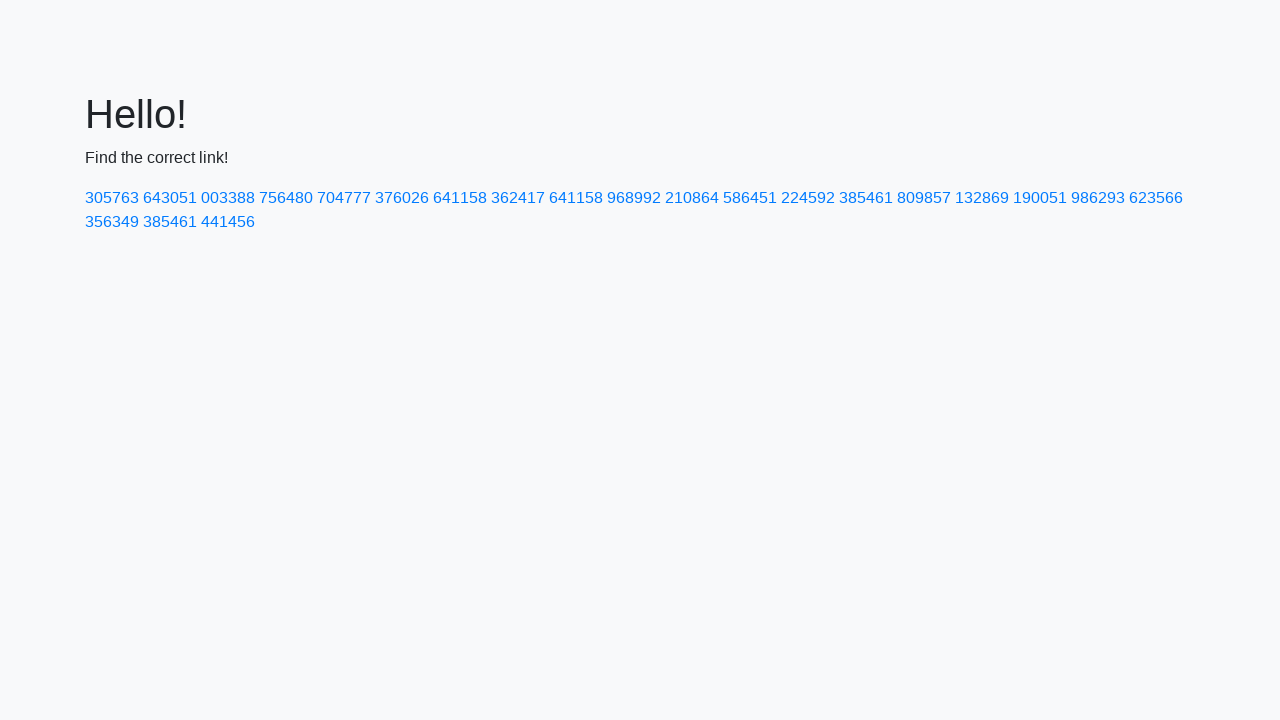

Clicked link with calculated text value '224592' at (808, 198) on a:has-text('224592')
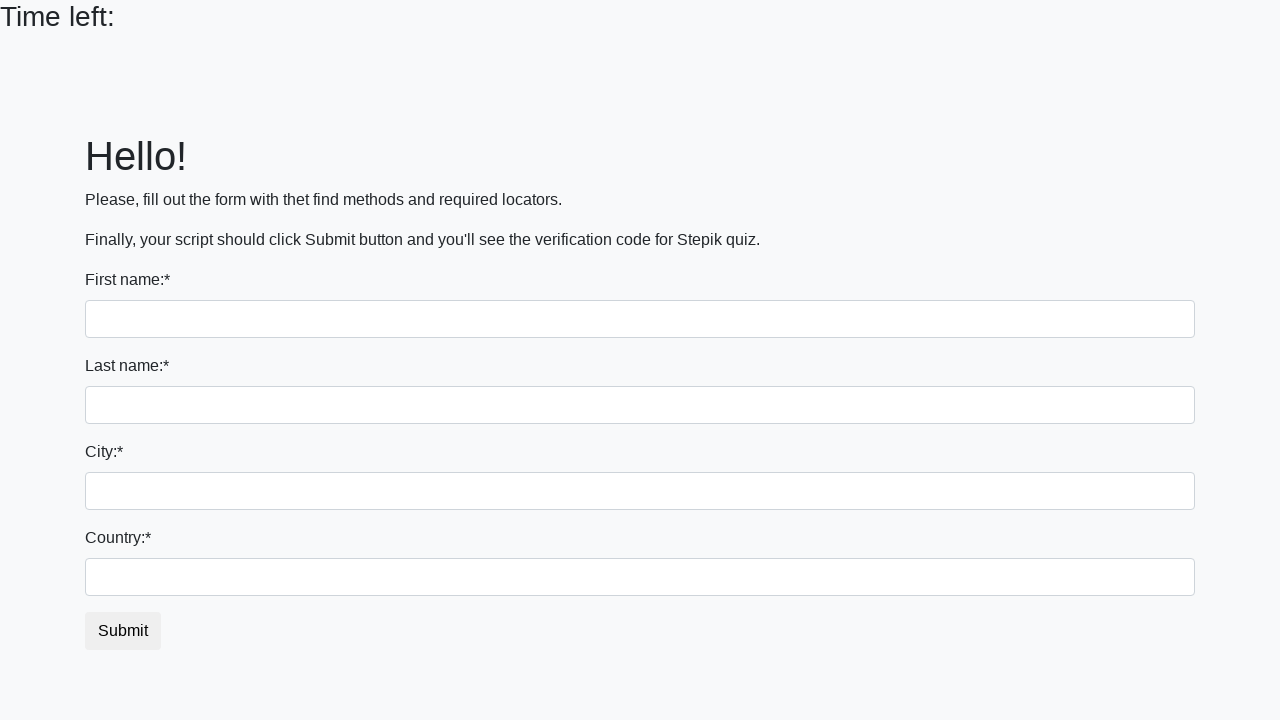

Filled first name field with 'Ivan' on input
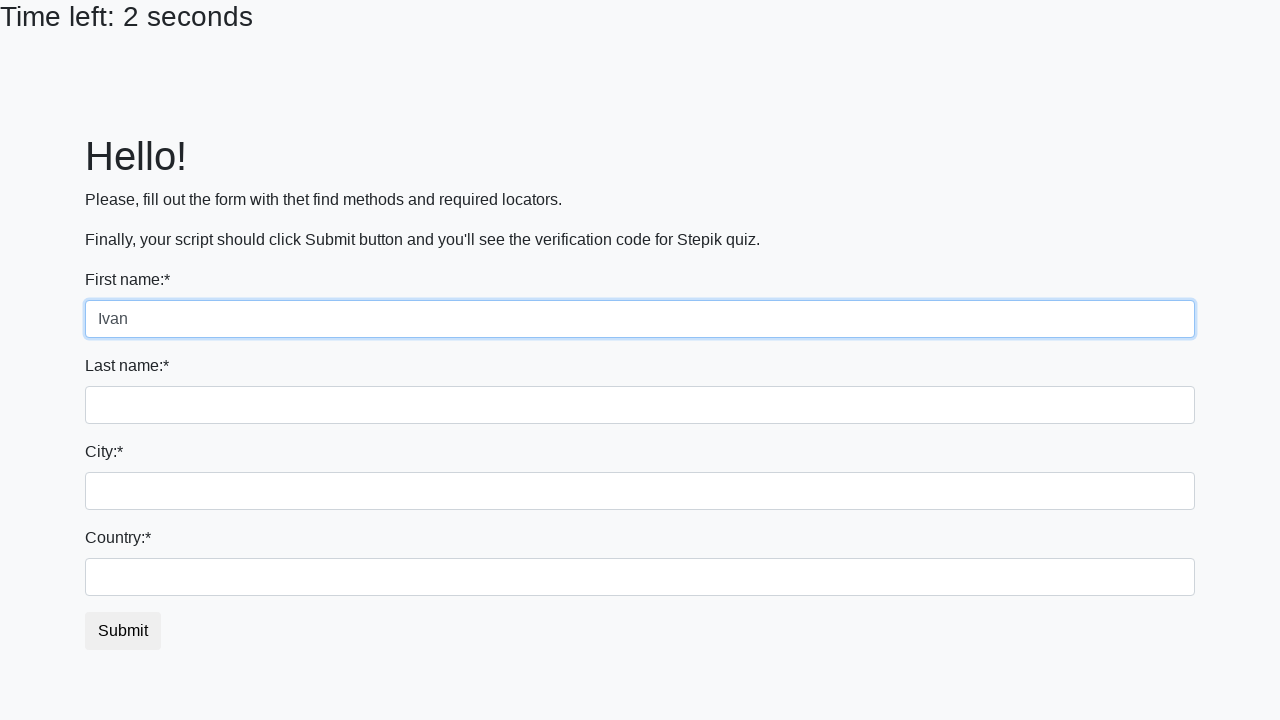

Filled last name field with 'Petrov' on input[name='last_name']
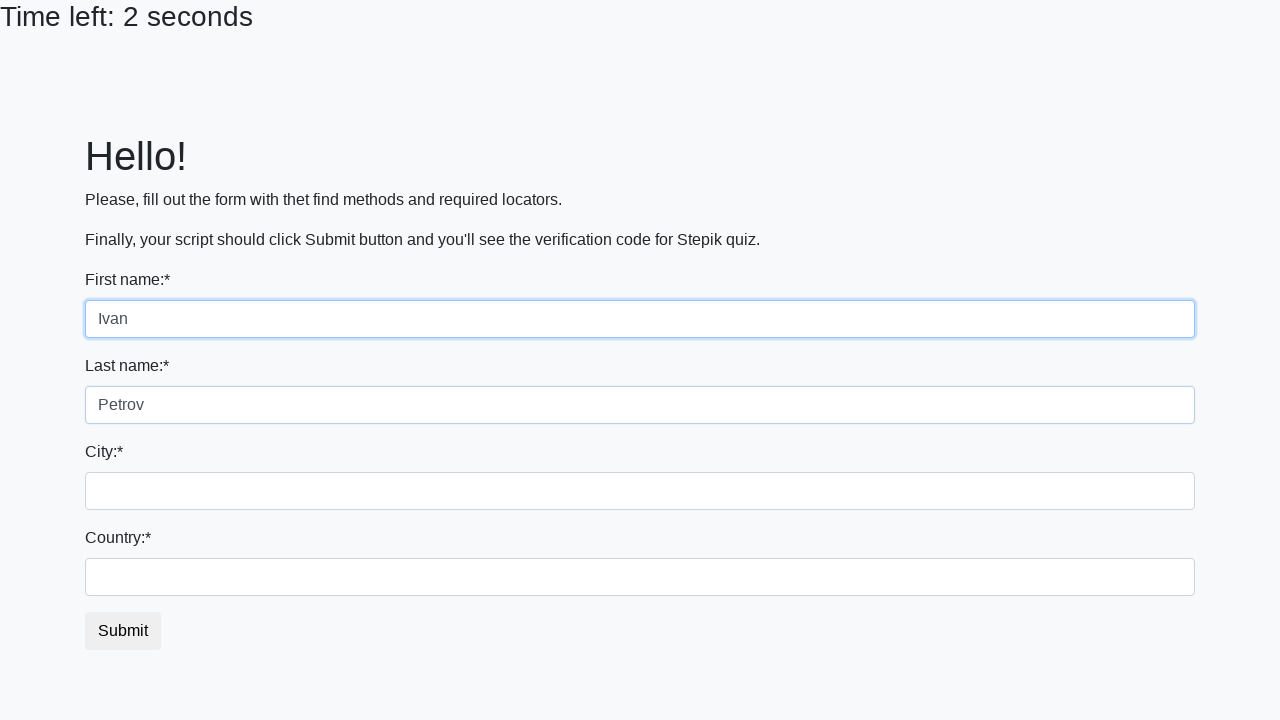

Filled city field with 'Smolensk' on .city
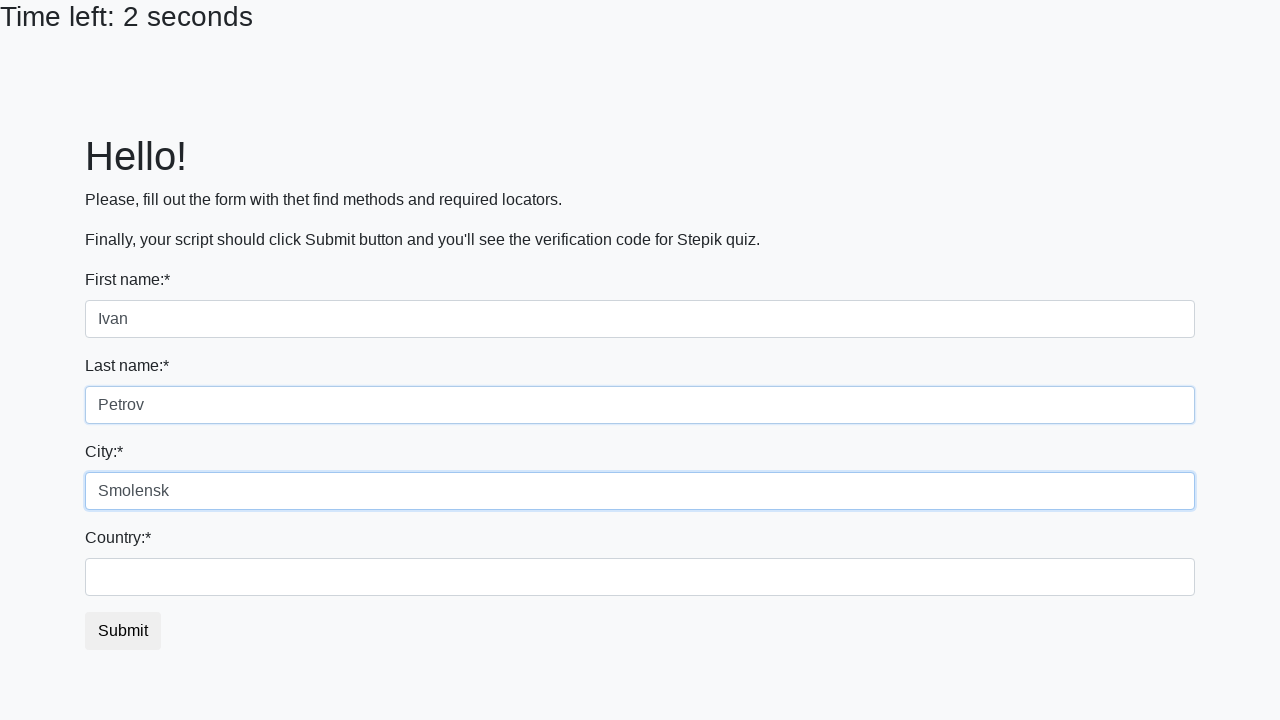

Filled country field with 'Russia' on #country
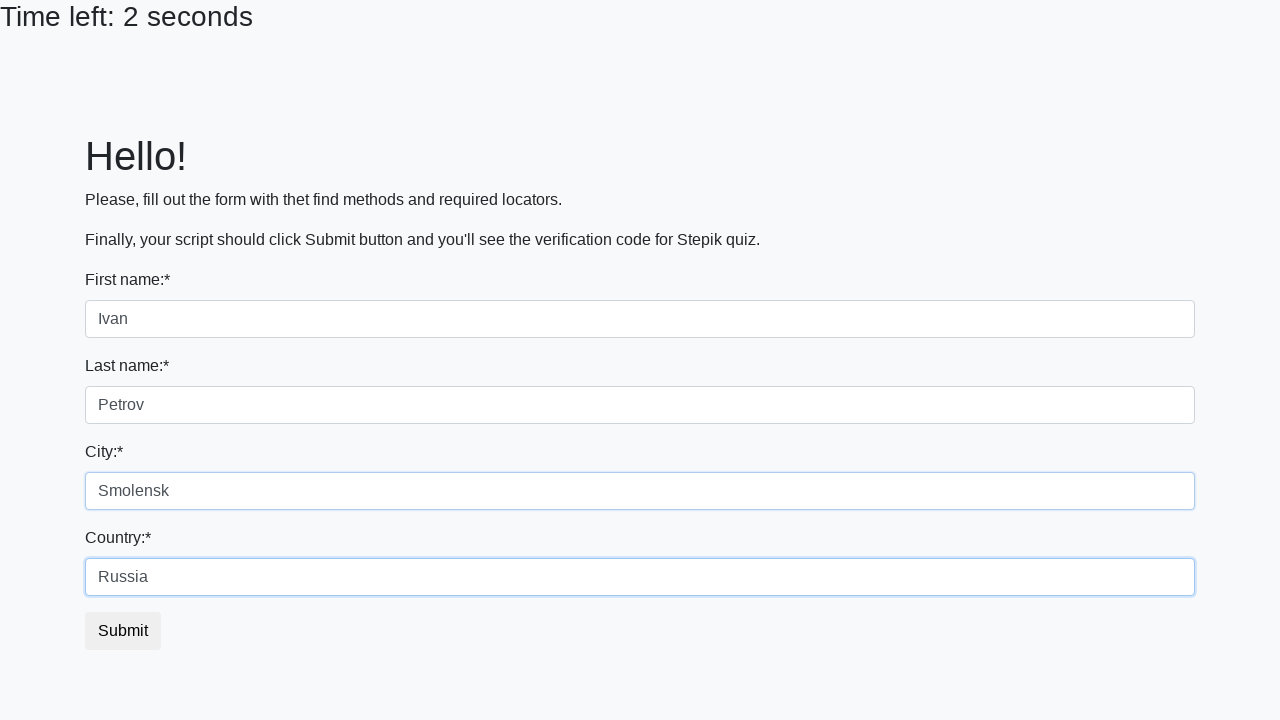

Clicked submit button to submit form at (123, 631) on button.btn
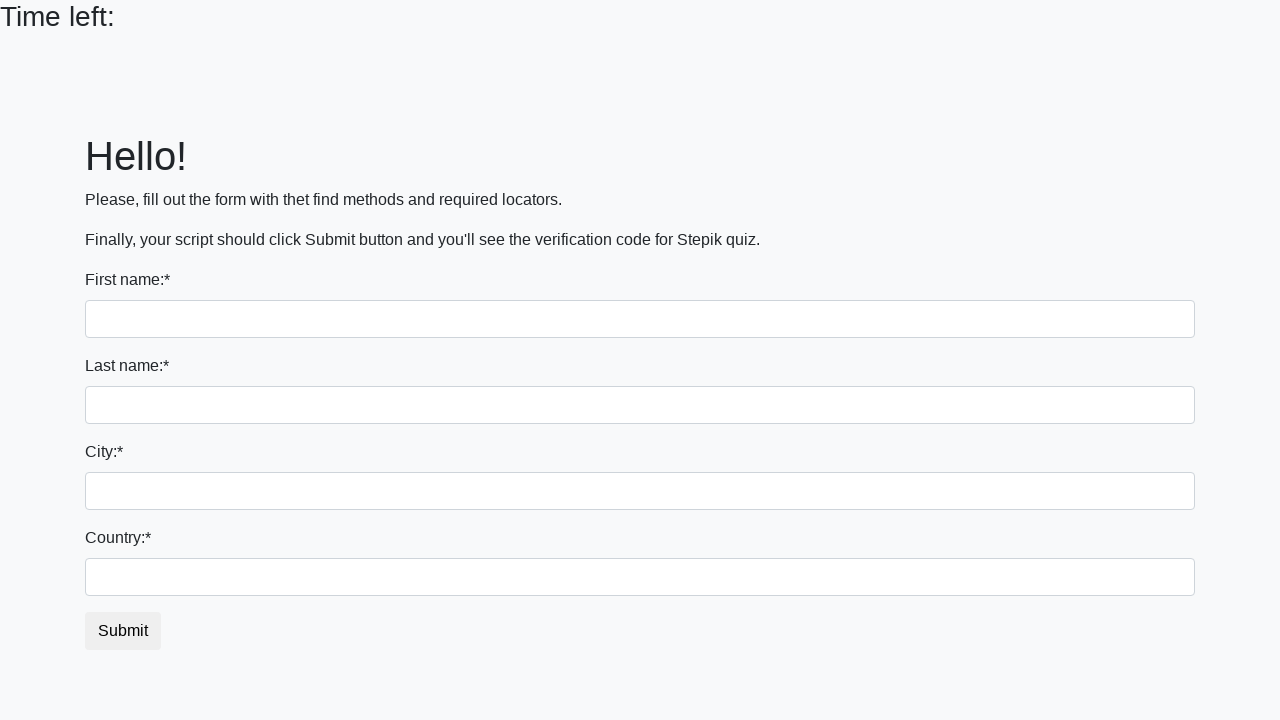

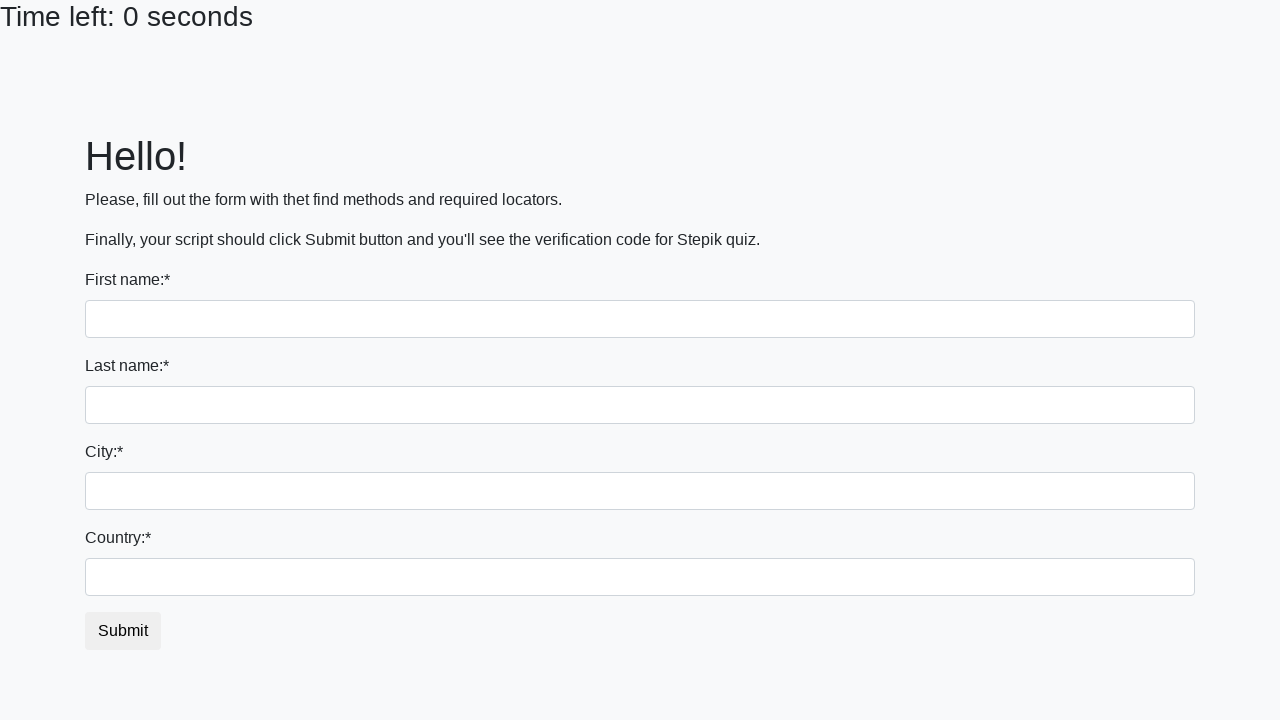